Tests adding an iPhone 6 32gb to cart by finding the product, clicking add to cart, accepting the alert, and navigating to cart

Starting URL: https://www.demoblaze.com/

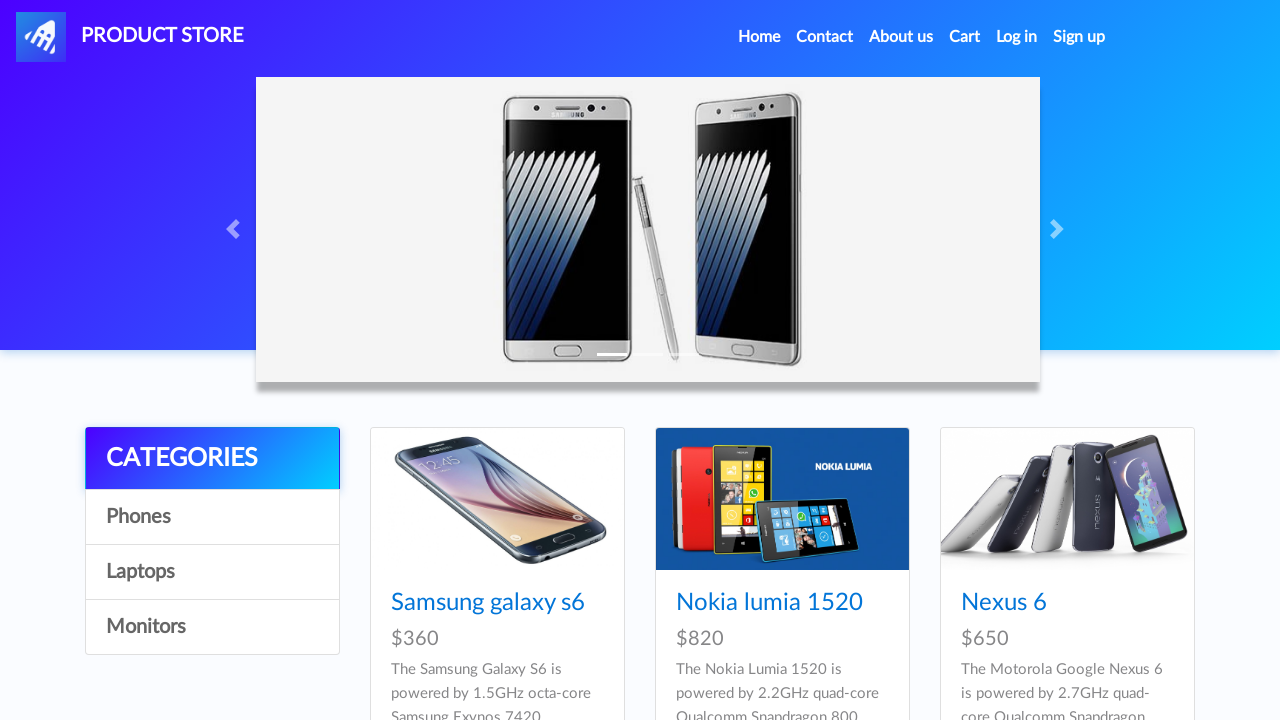

Waited for products to load on Demoblaze homepage
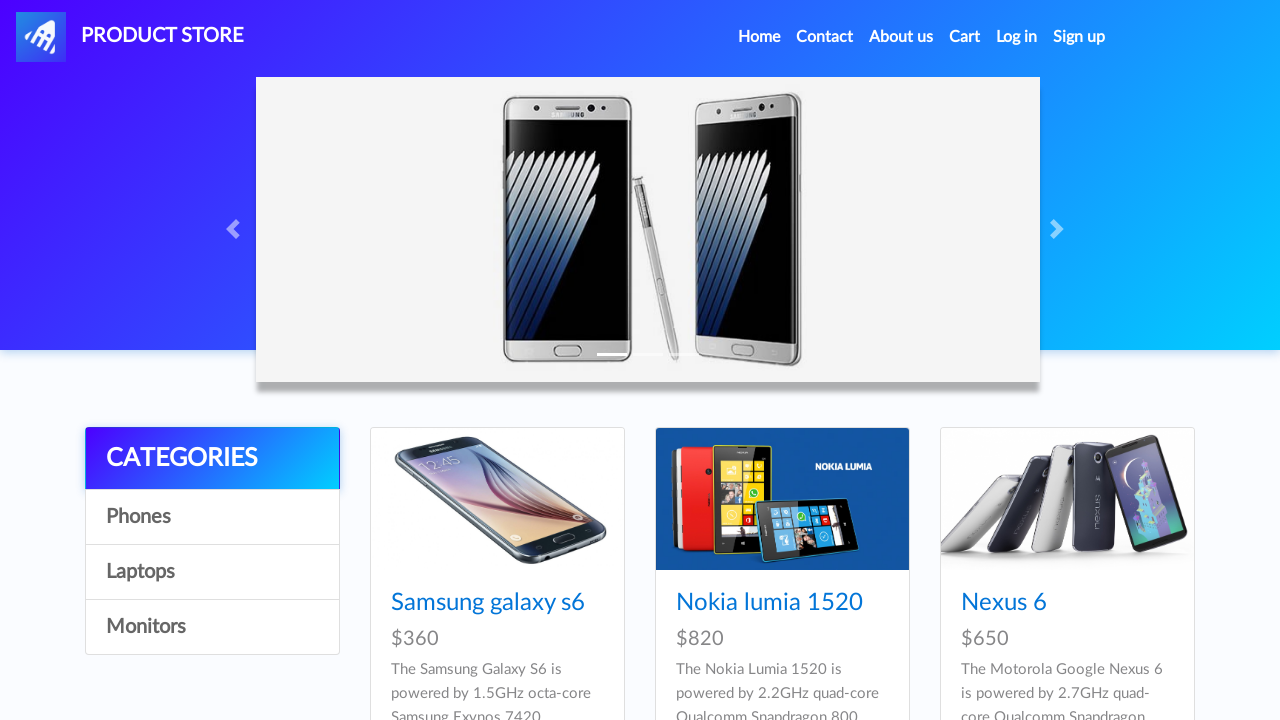

Clicked on iPhone 6 32gb product at (752, 361) on text=Iphone 6 32gb
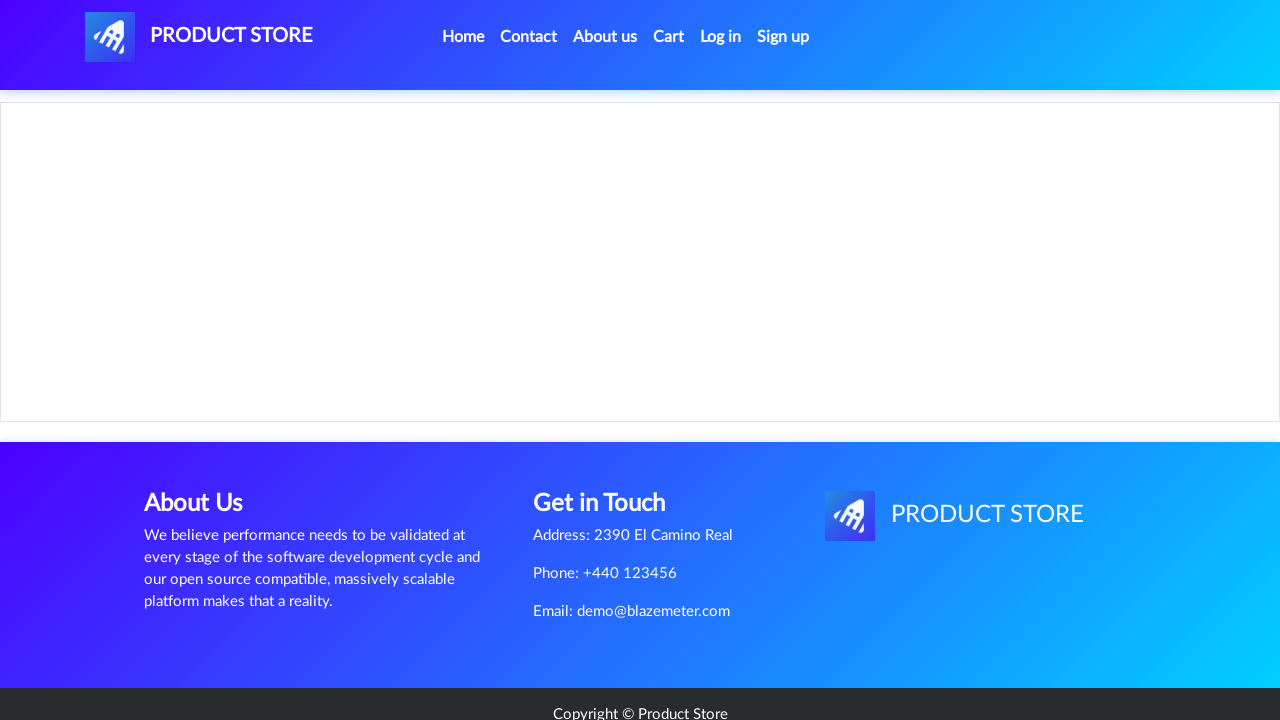

Clicked Add to Cart button at (610, 440) on .btn-success
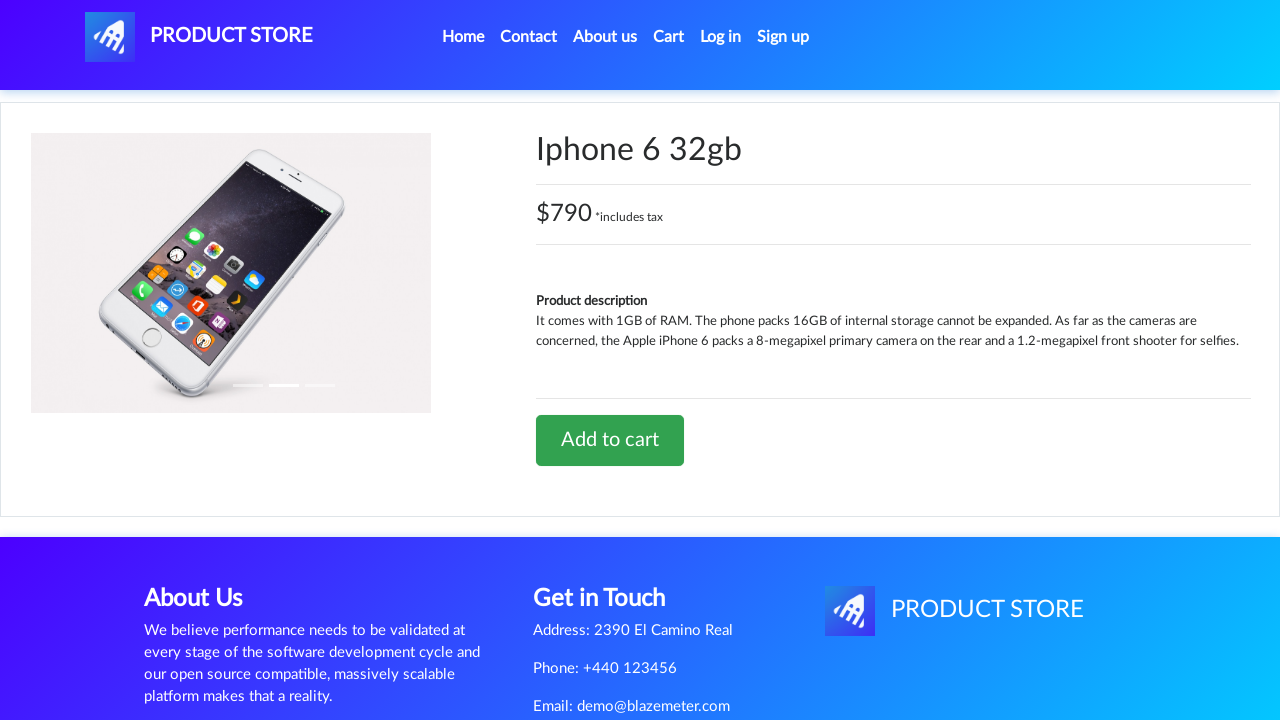

Accepted alert confirmation for adding item to cart
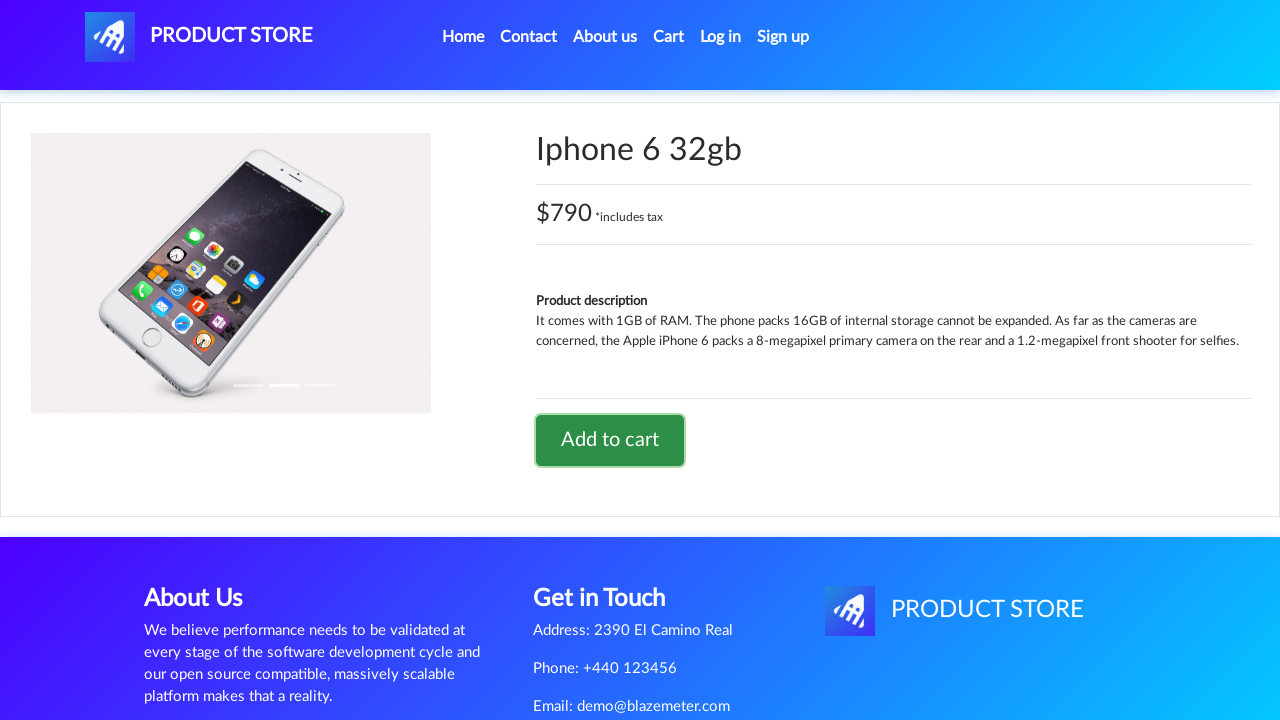

Clicked on cart button to navigate to shopping cart at (669, 37) on #cartur
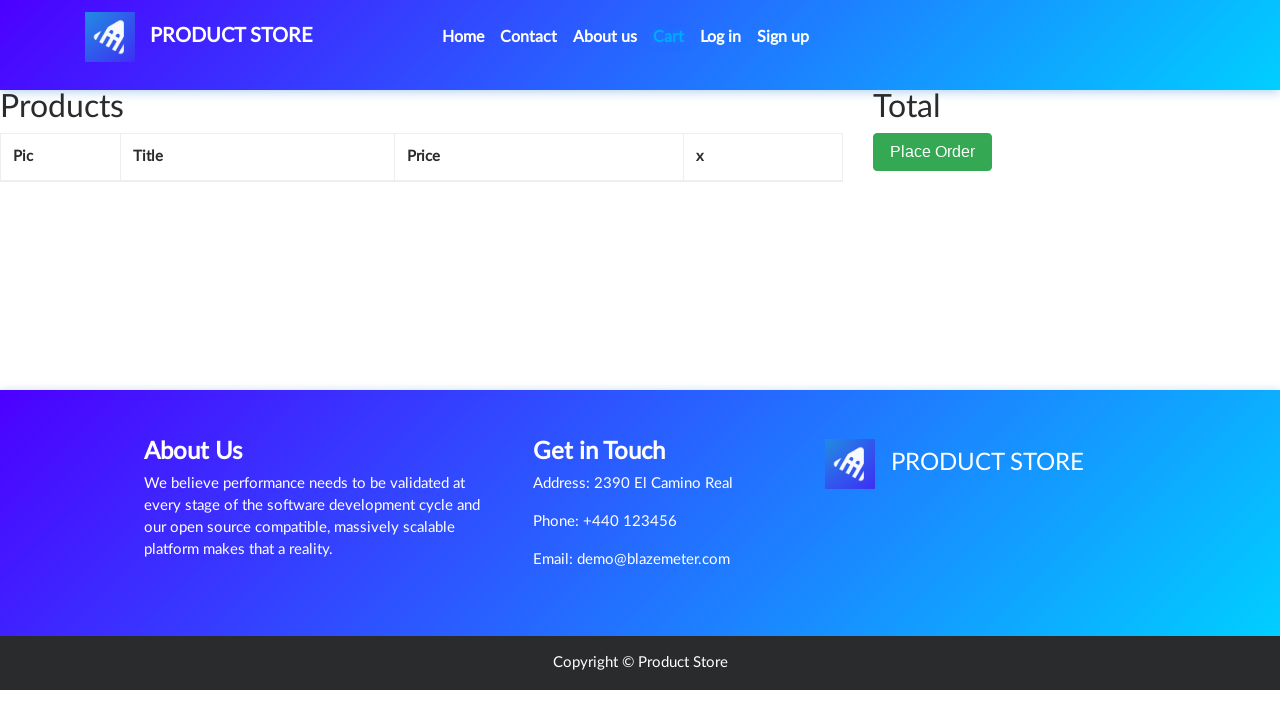

Shopping cart page loaded with product details
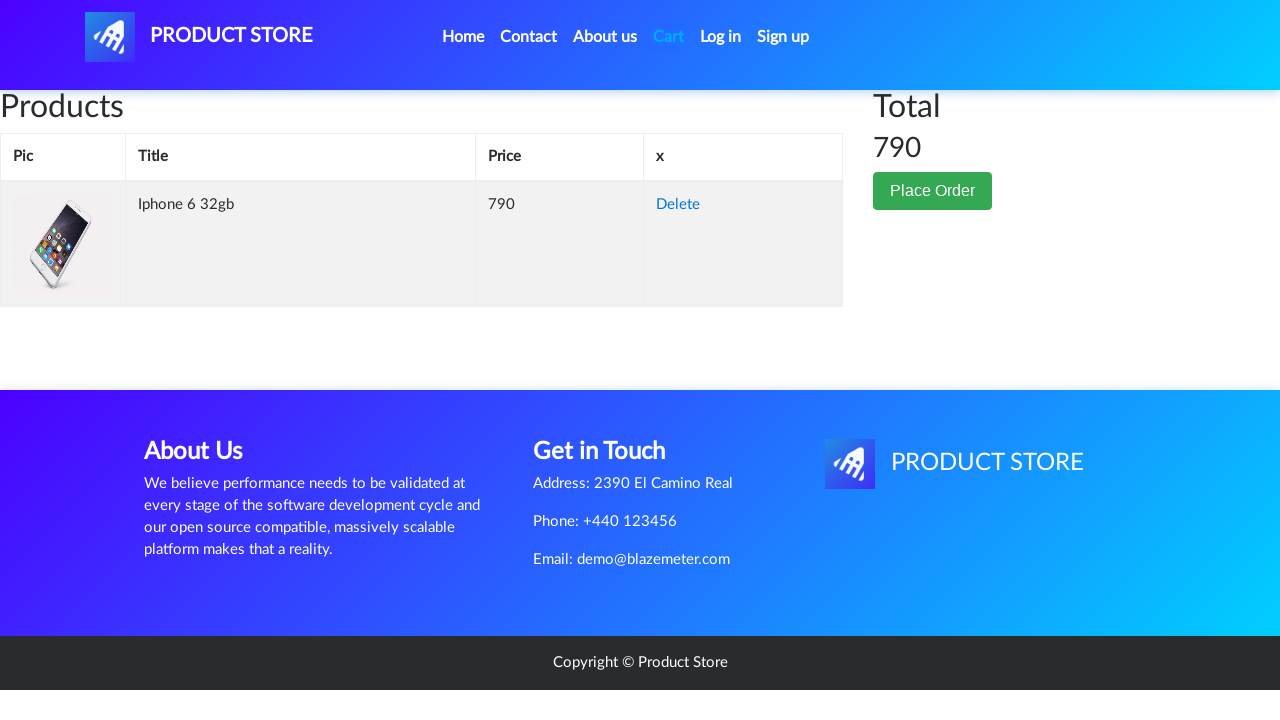

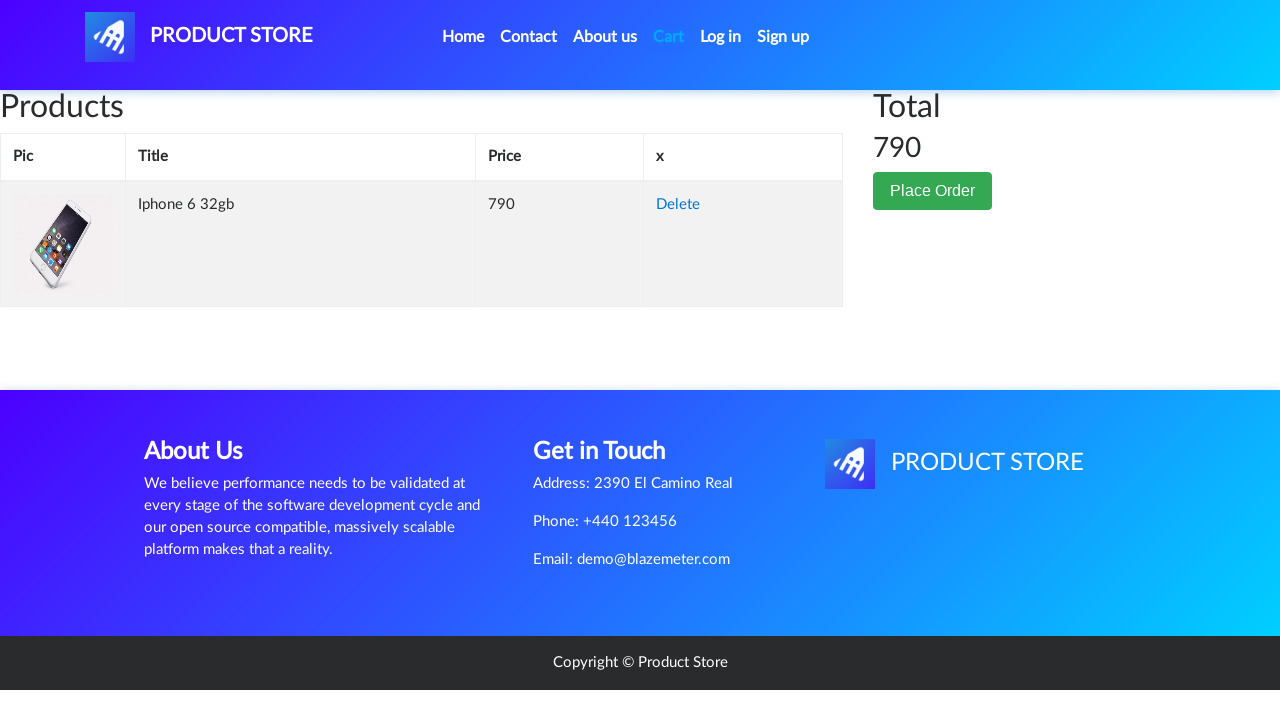